Tests clearing the complete state of all items by checking then unchecking toggle-all

Starting URL: https://demo.playwright.dev/todomvc

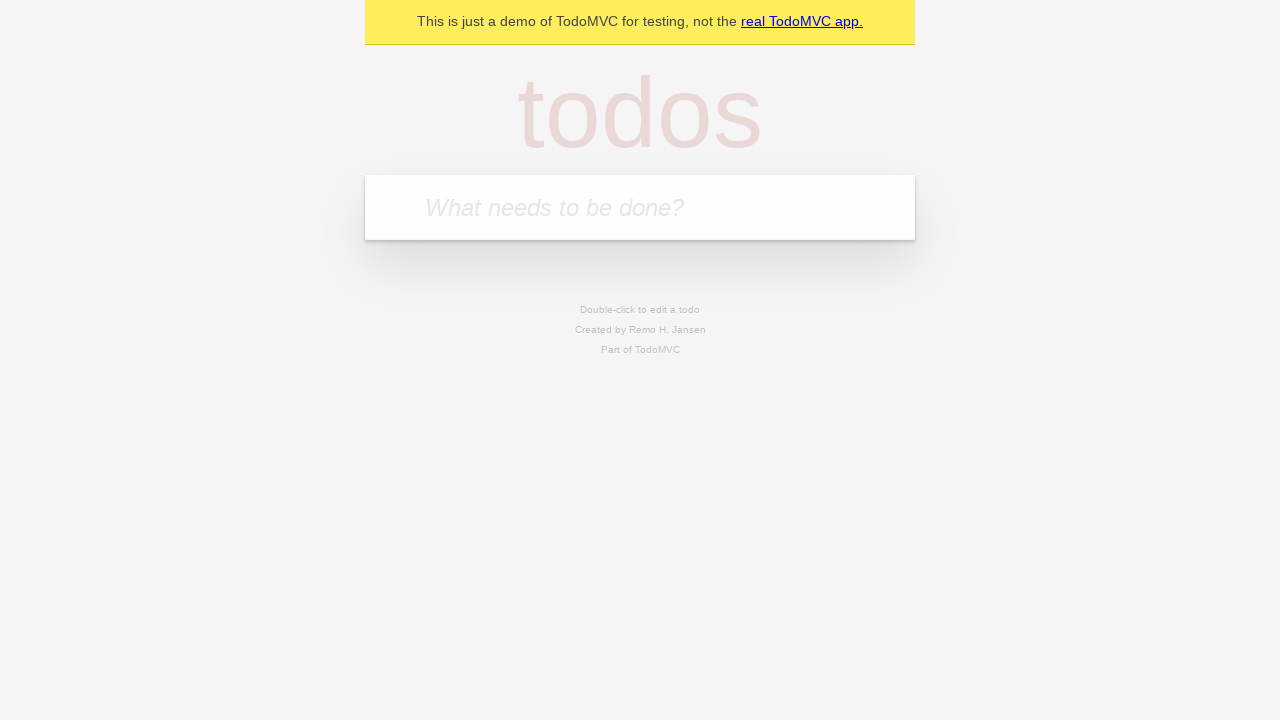

Filled todo input with 'buy some cheese' on internal:attr=[placeholder="What needs to be done?"i]
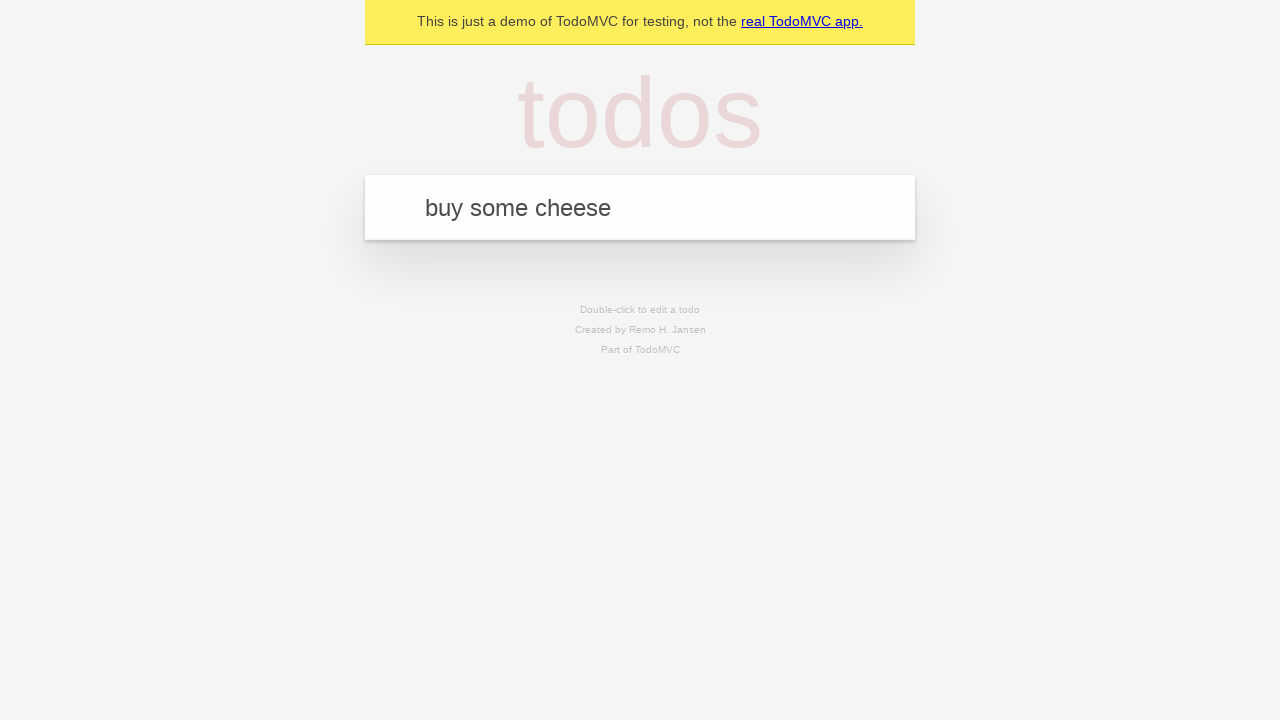

Pressed Enter to create first todo on internal:attr=[placeholder="What needs to be done?"i]
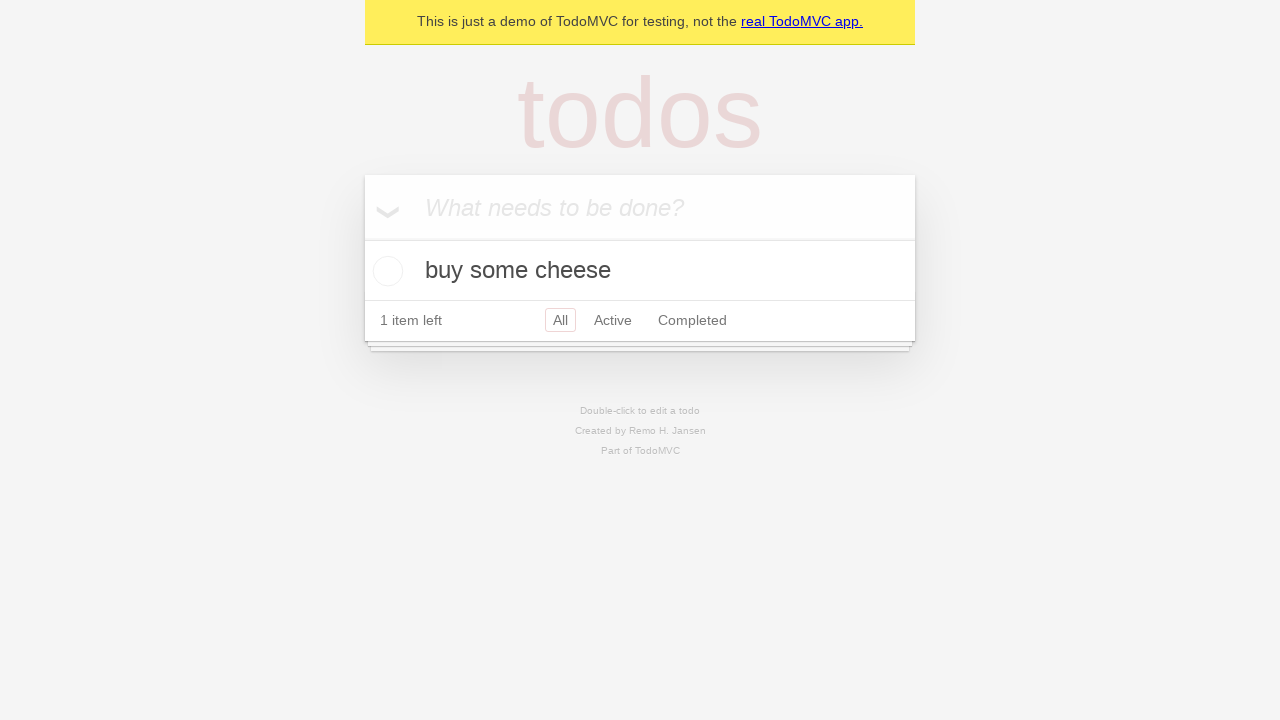

Filled todo input with 'feed the cat' on internal:attr=[placeholder="What needs to be done?"i]
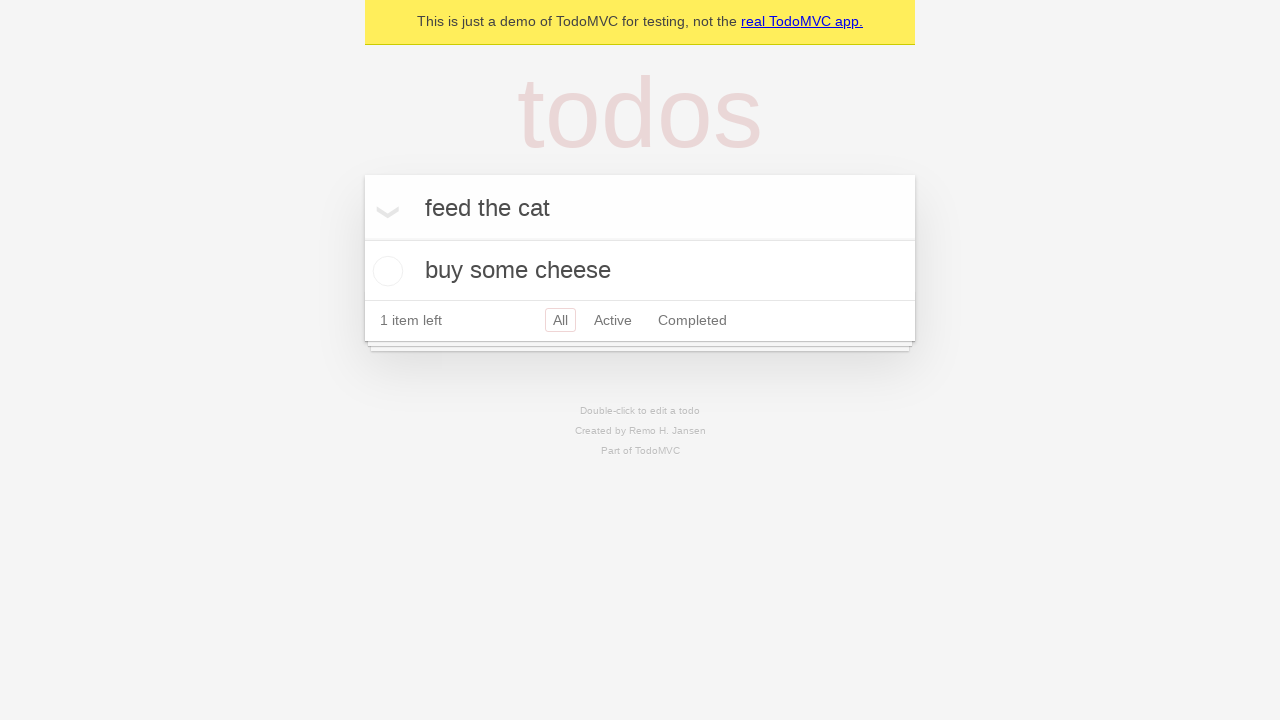

Pressed Enter to create second todo on internal:attr=[placeholder="What needs to be done?"i]
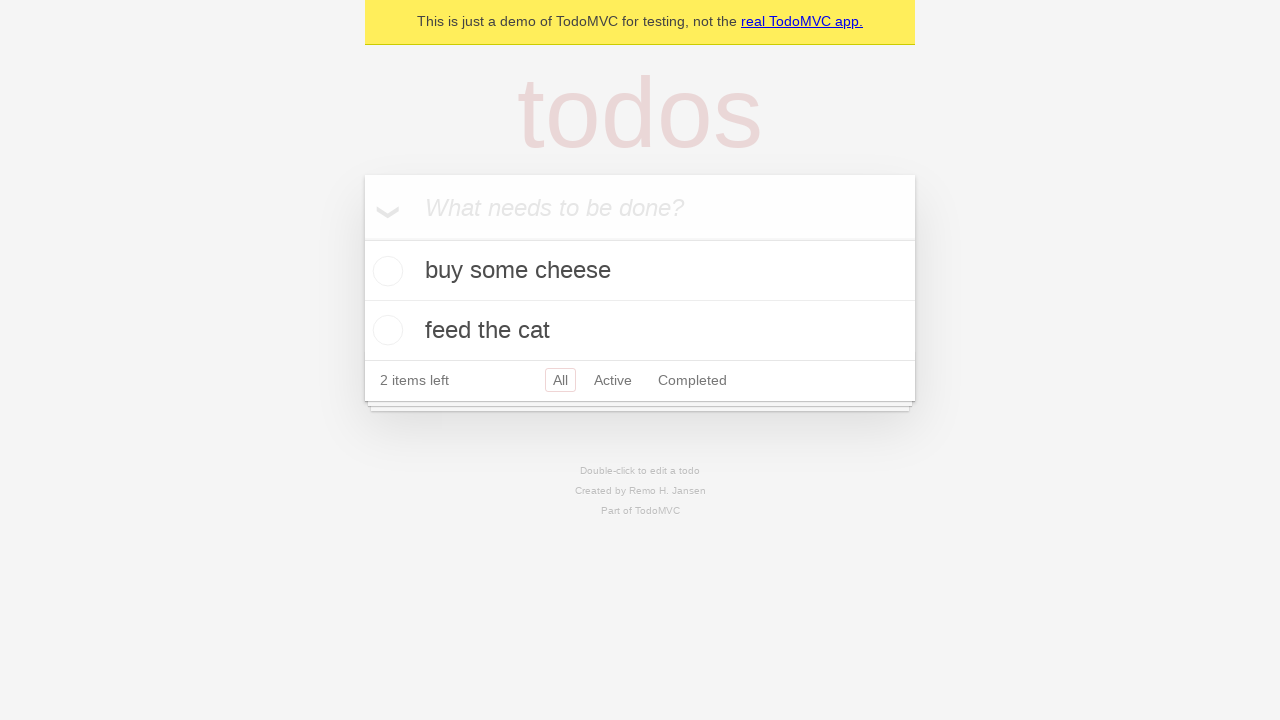

Filled todo input with 'book a doctors appointment' on internal:attr=[placeholder="What needs to be done?"i]
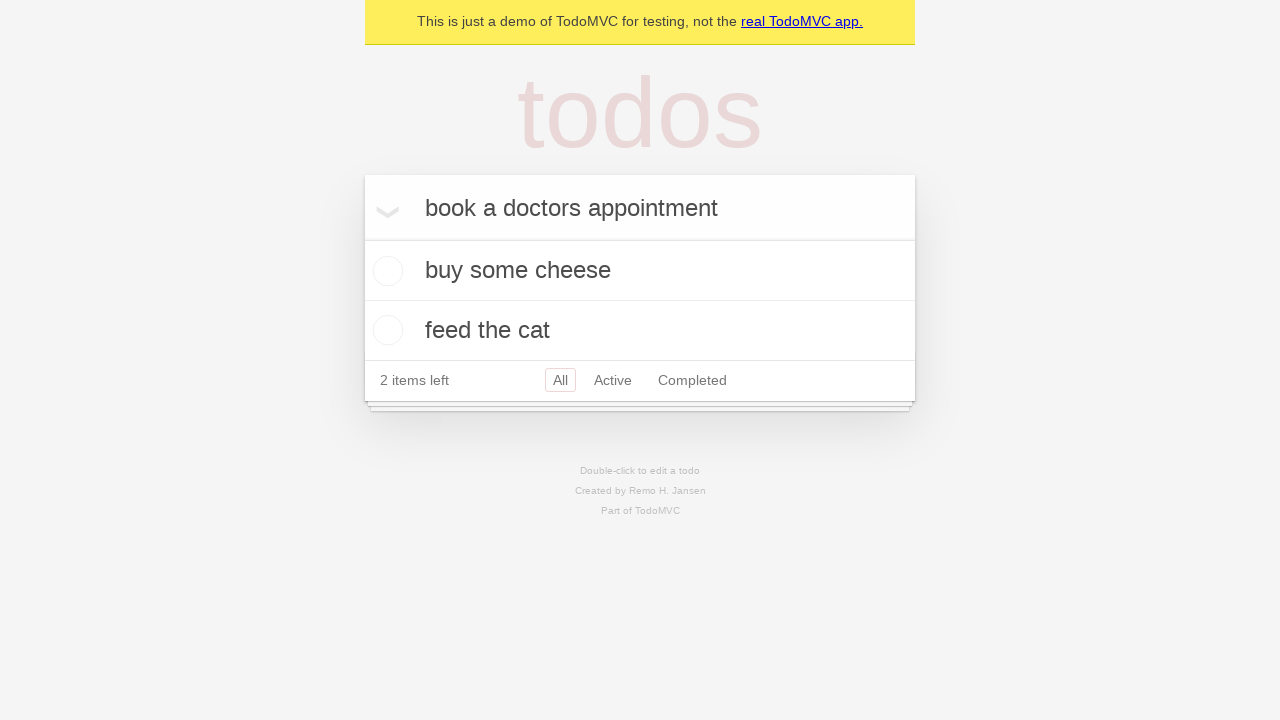

Pressed Enter to create third todo on internal:attr=[placeholder="What needs to be done?"i]
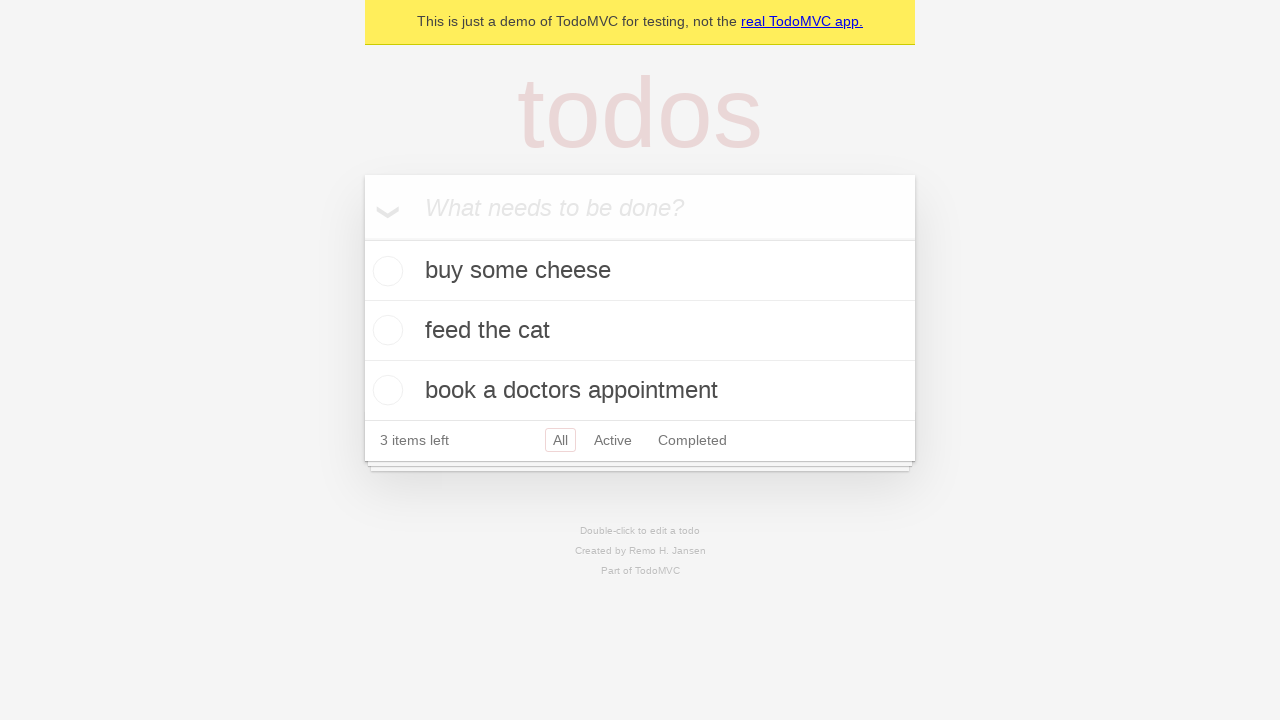

Checked toggle-all to mark all items as complete at (362, 238) on internal:label="Mark all as complete"i
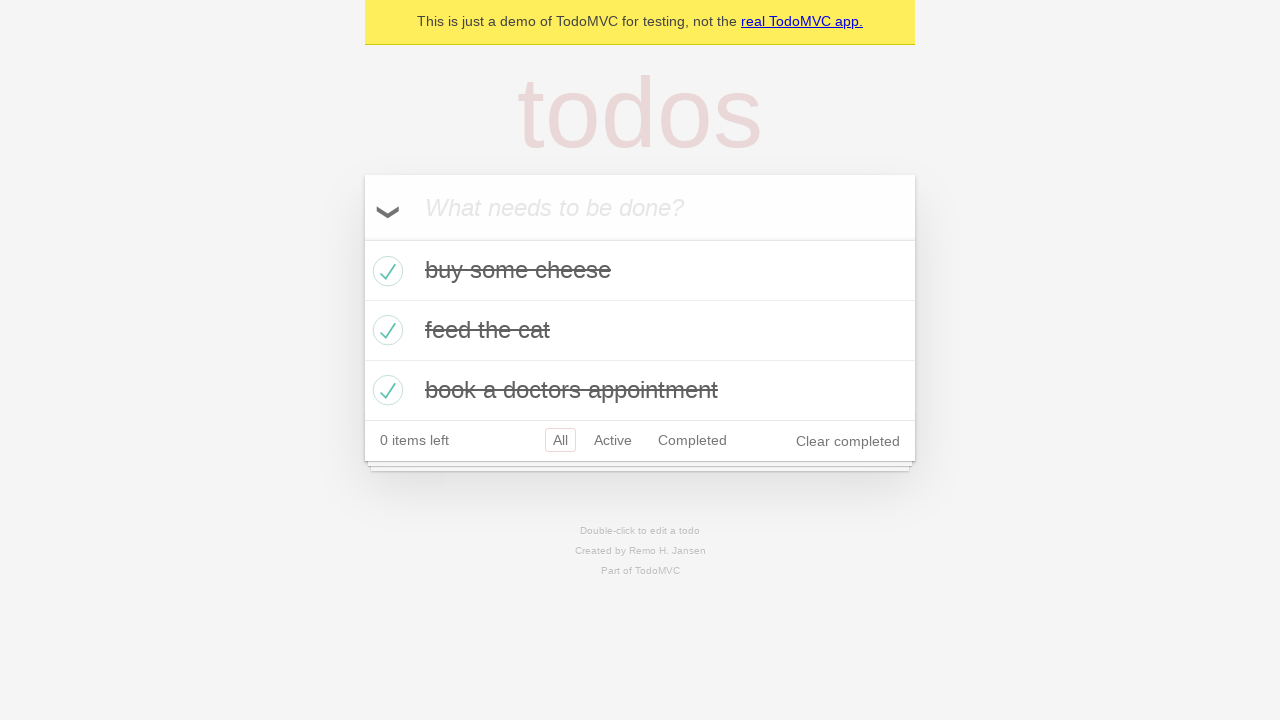

Unchecked toggle-all to clear complete state of all items at (362, 238) on internal:label="Mark all as complete"i
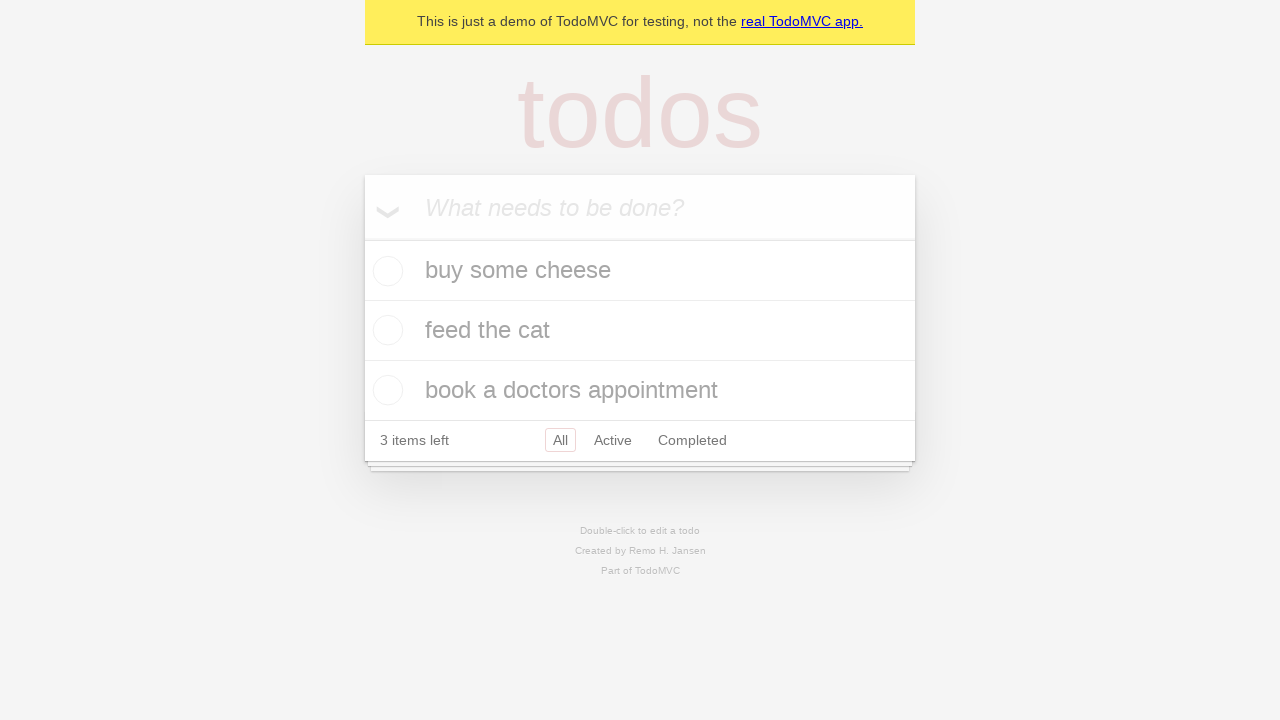

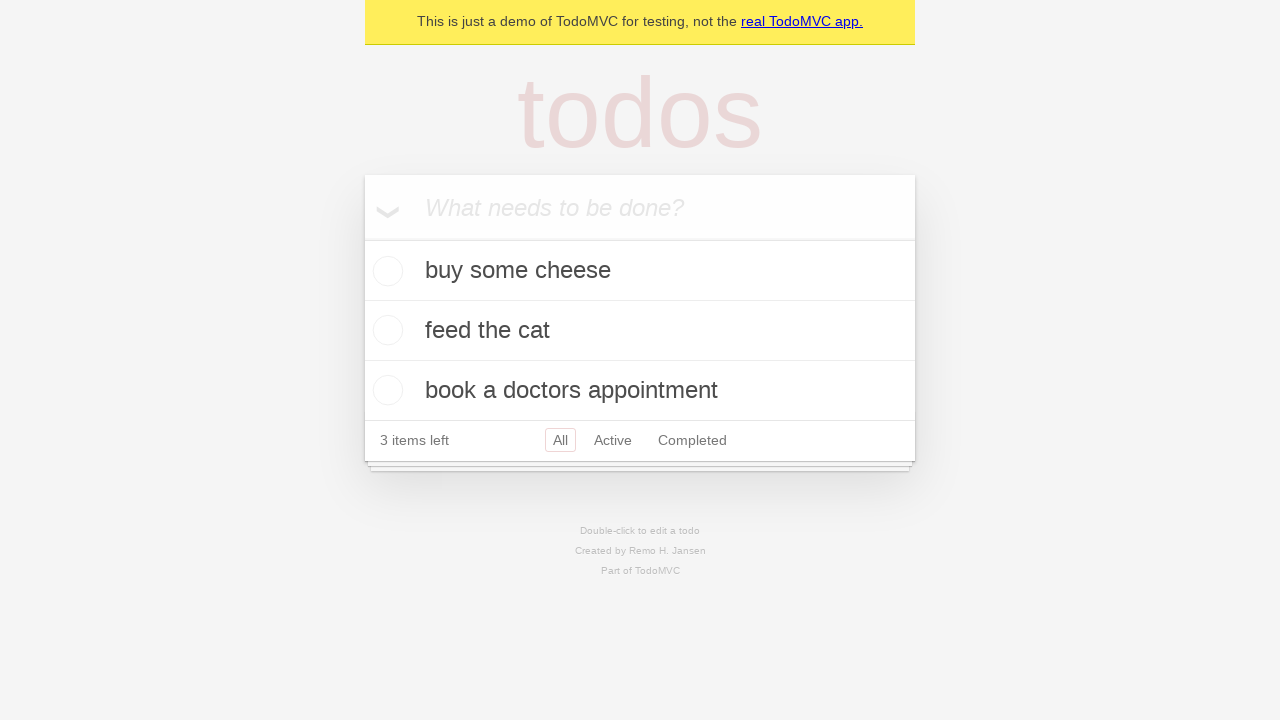